Tests clicking on the 3rd day of the month in a calendar widget and verifies the selected date text updates (without proper wait handling, demonstrating a potential race condition)

Starting URL: http://demos.telerik.com/aspnet-ajax/ajaxloadingpanel/functionality/explicit-show-hide/defaultcs.aspx

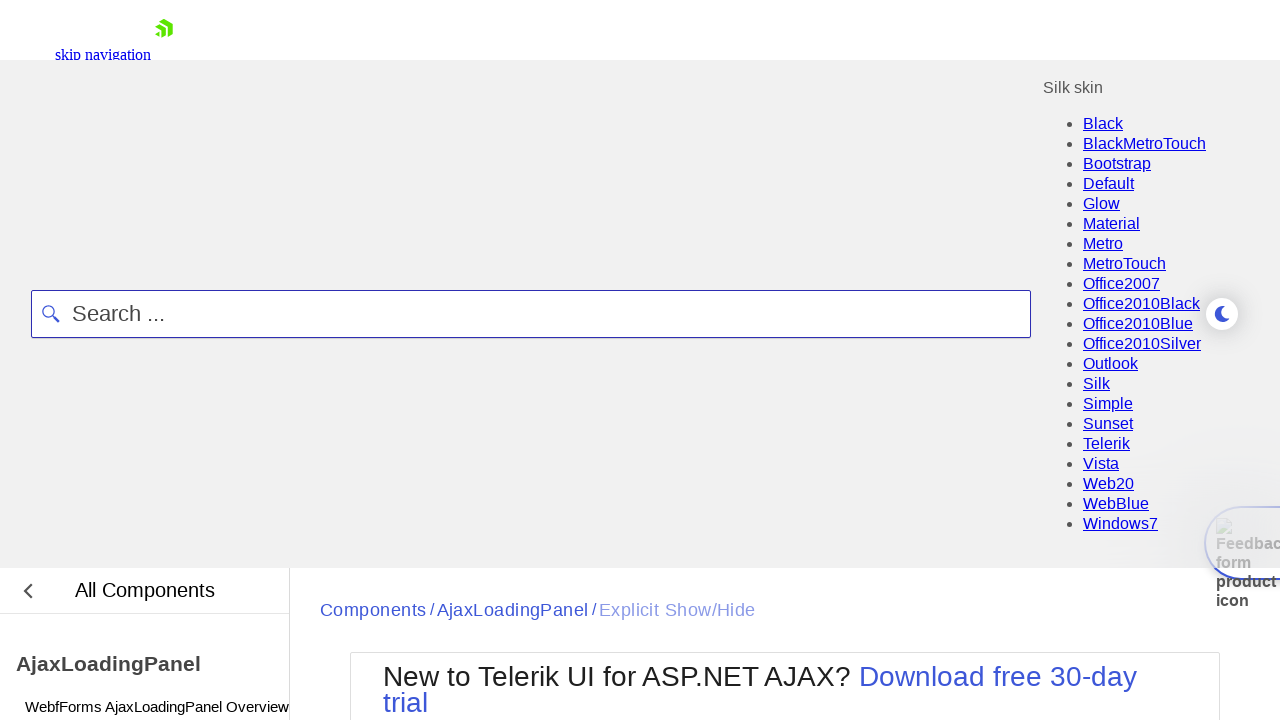

Retrieved selected date text before clicking calendar
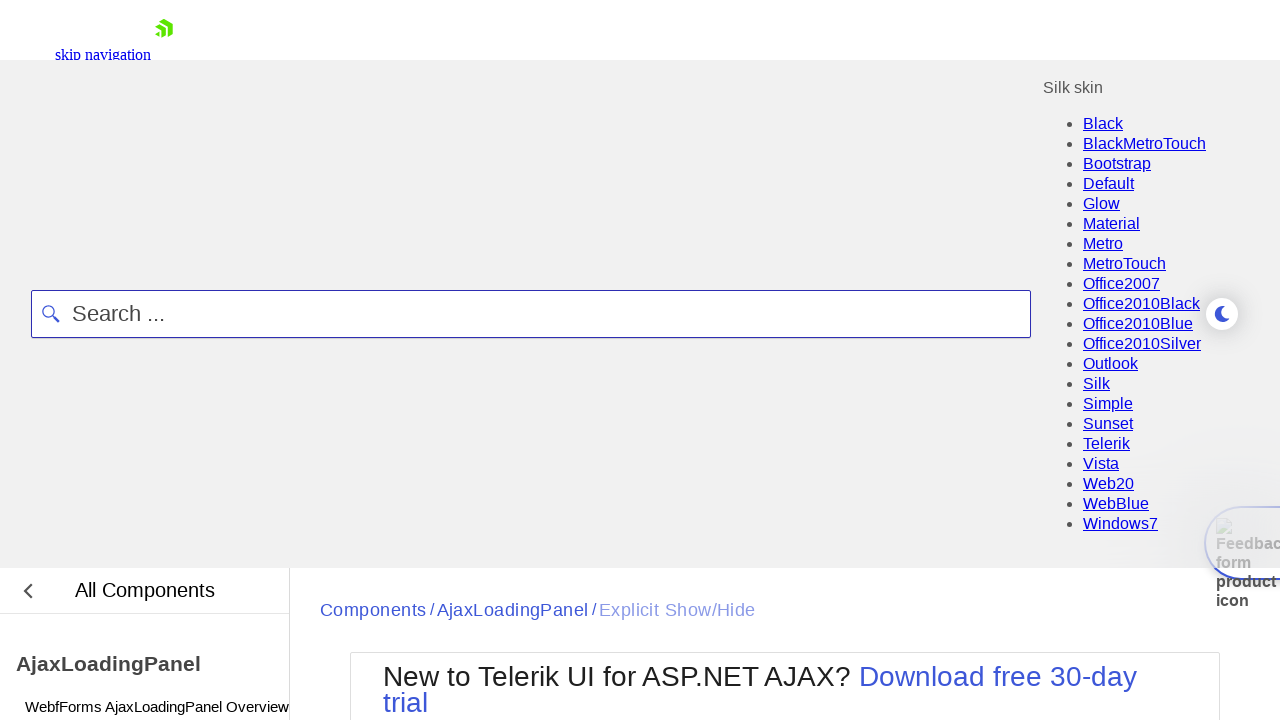

Clicked the 3rd day of the month in the calendar widget at (414, 704) on xpath=//*[contains(@class, 'rcRow')]/td/a[.='3']
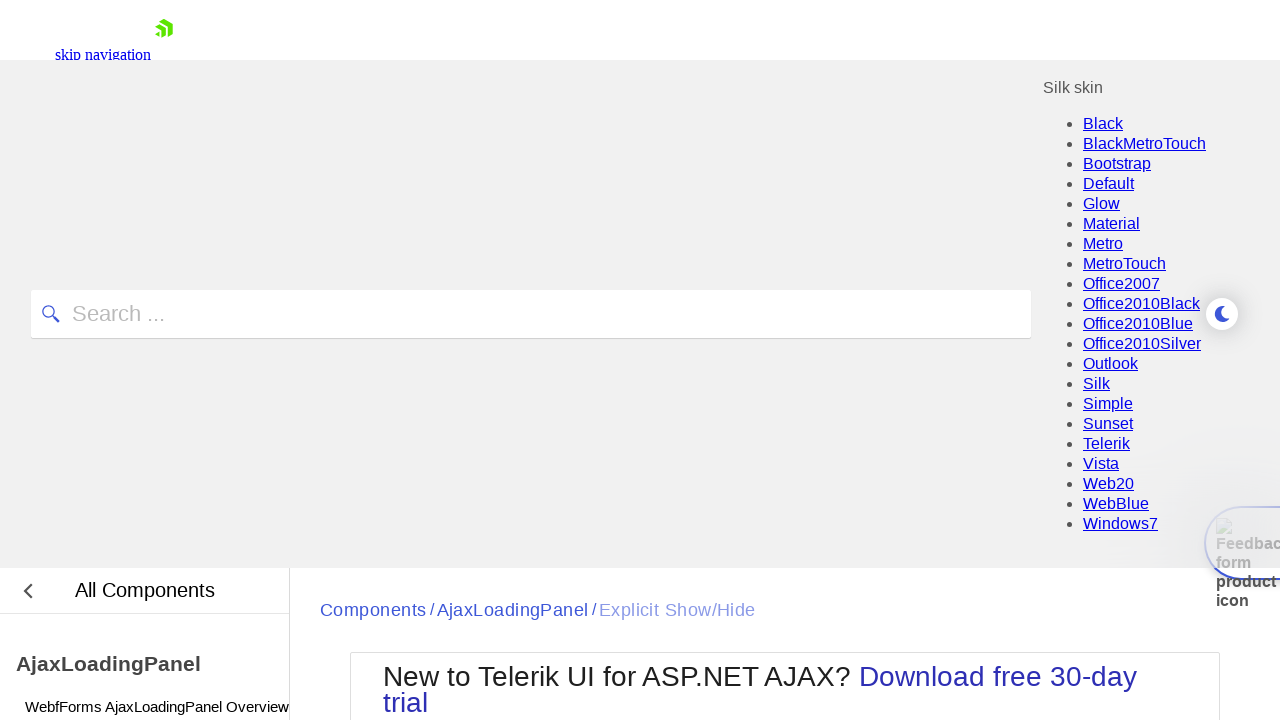

Retrieved selected date text after clicking calendar (potential race condition - no wait)
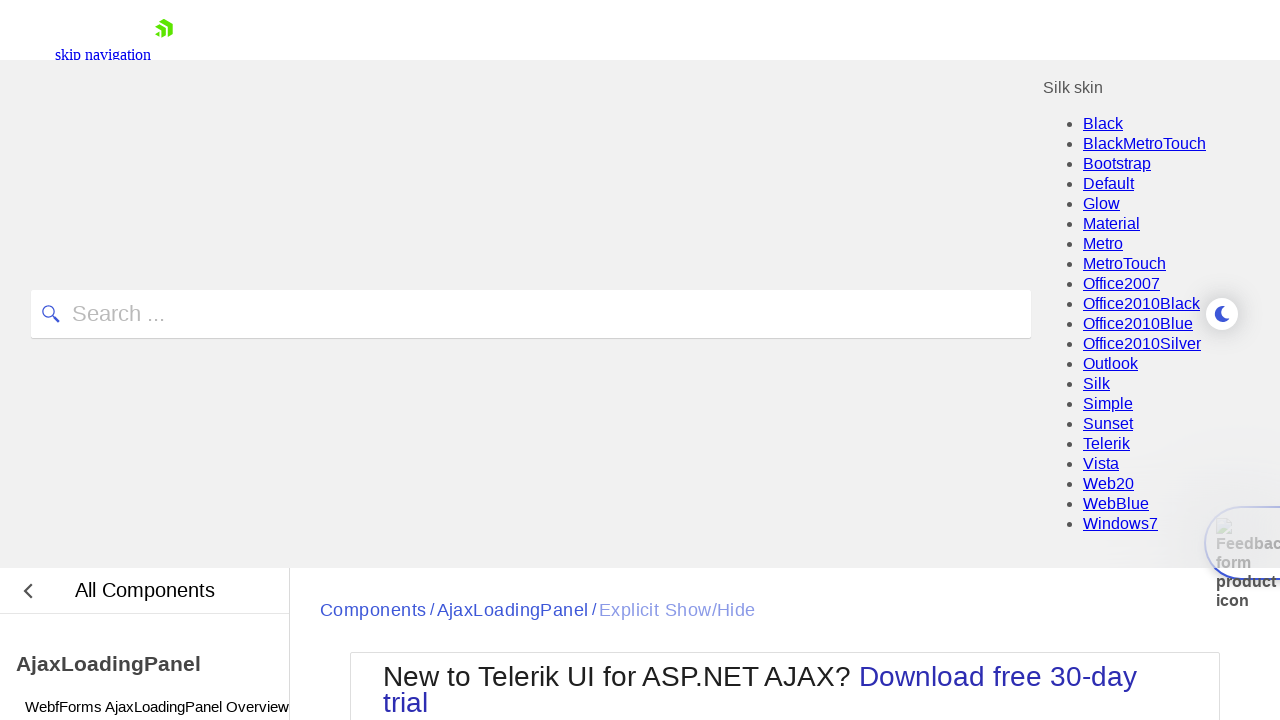

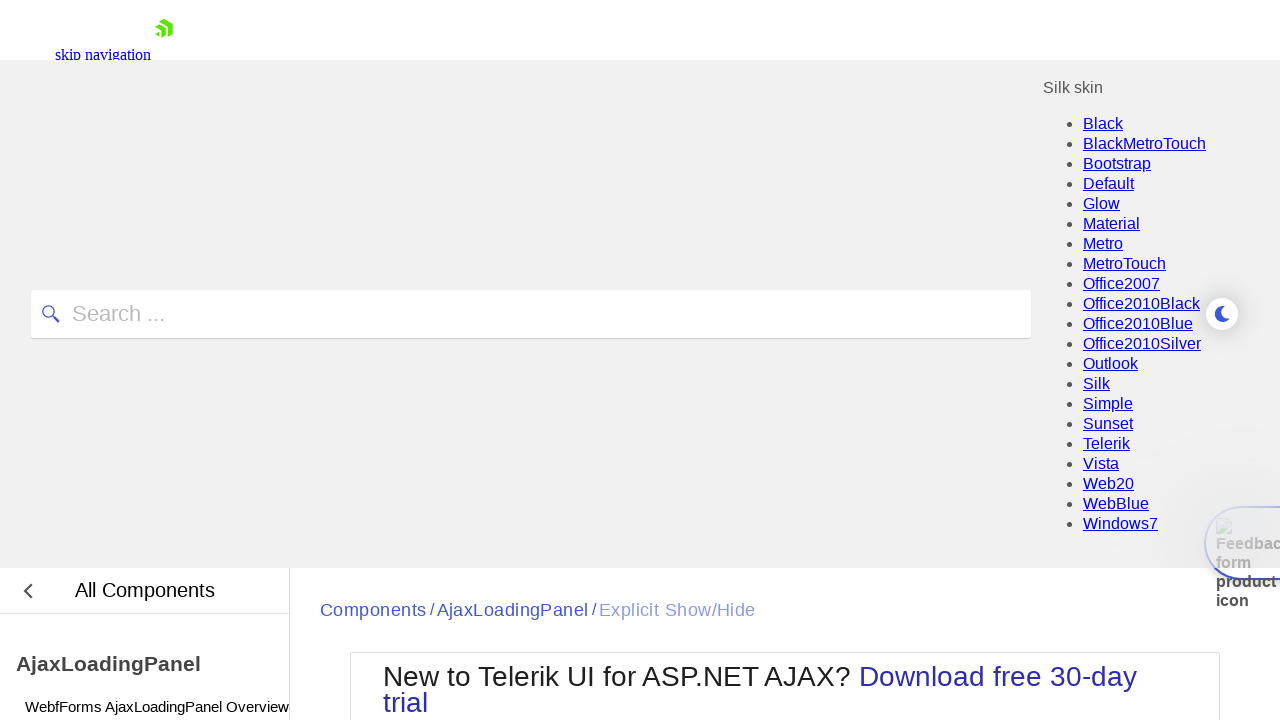